Tests submitting a feedback form by filling all fields and clicking the submit button, then verifying the success page loads

Starting URL: http://zero.webappsecurity.com/index.html

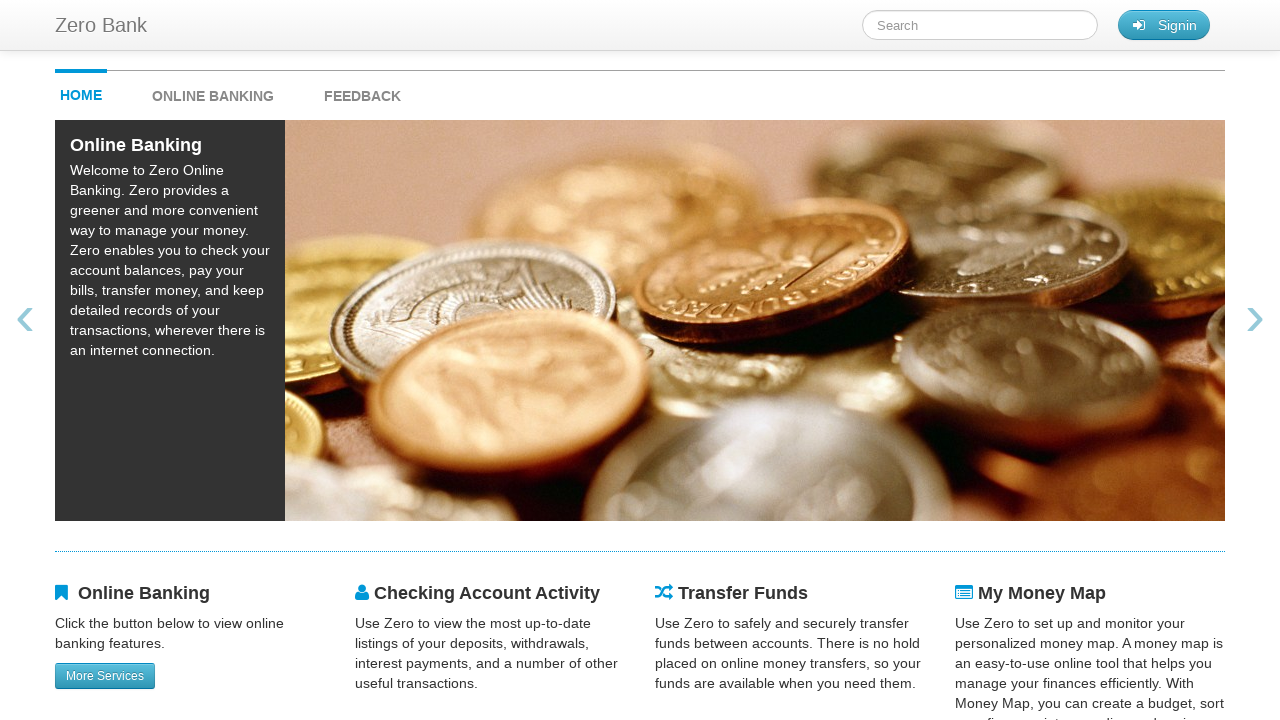

Clicked feedback link at (362, 91) on #feedback
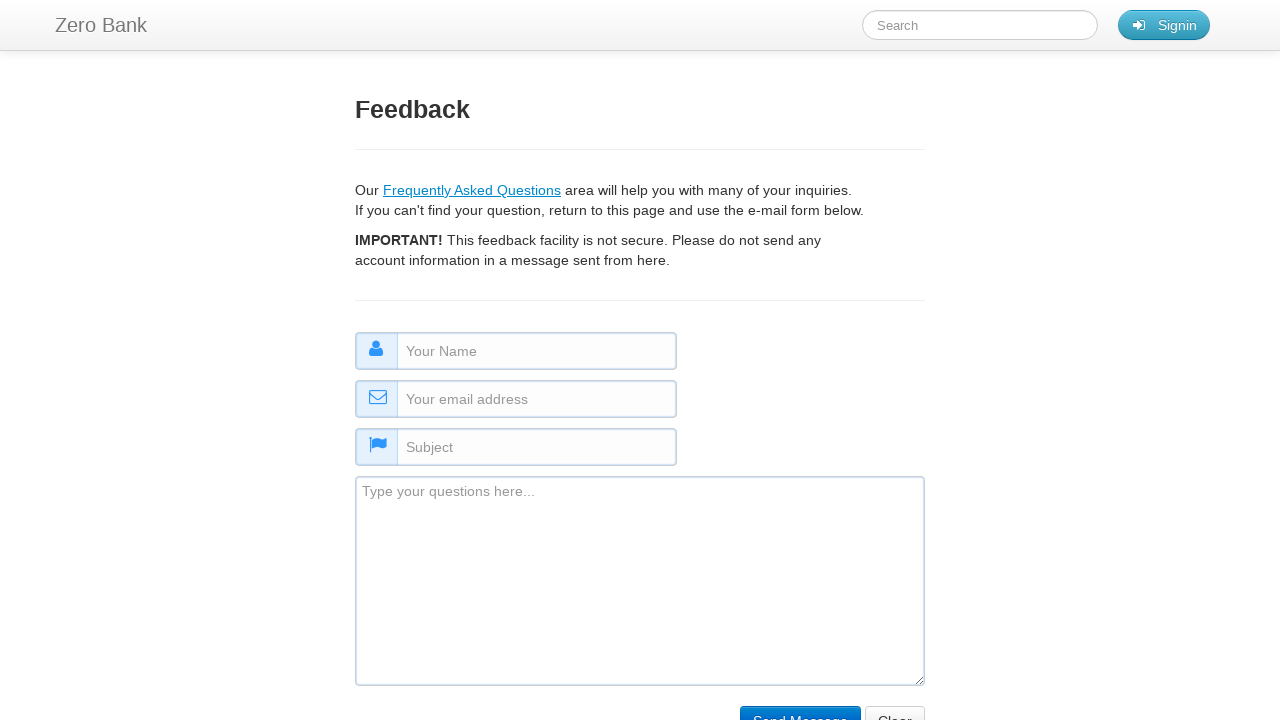

Filled name field with 'user name' on #name
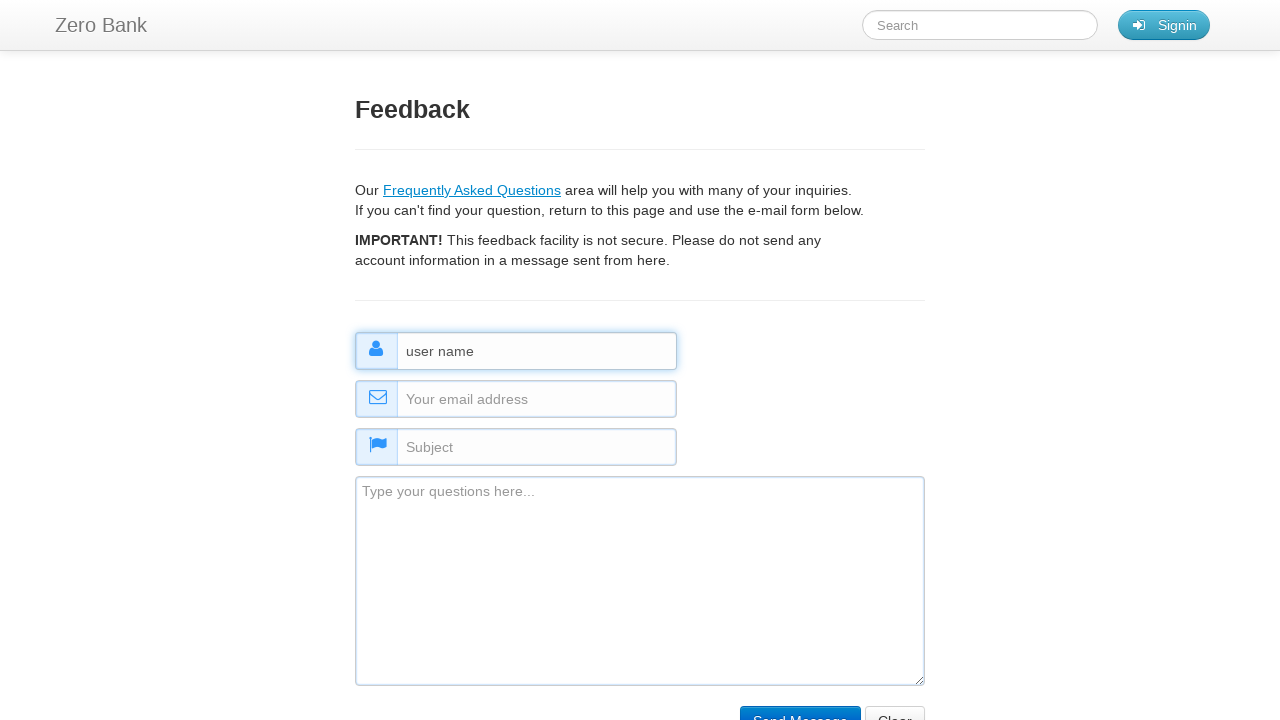

Filled email field with 'email@email.com' on #email
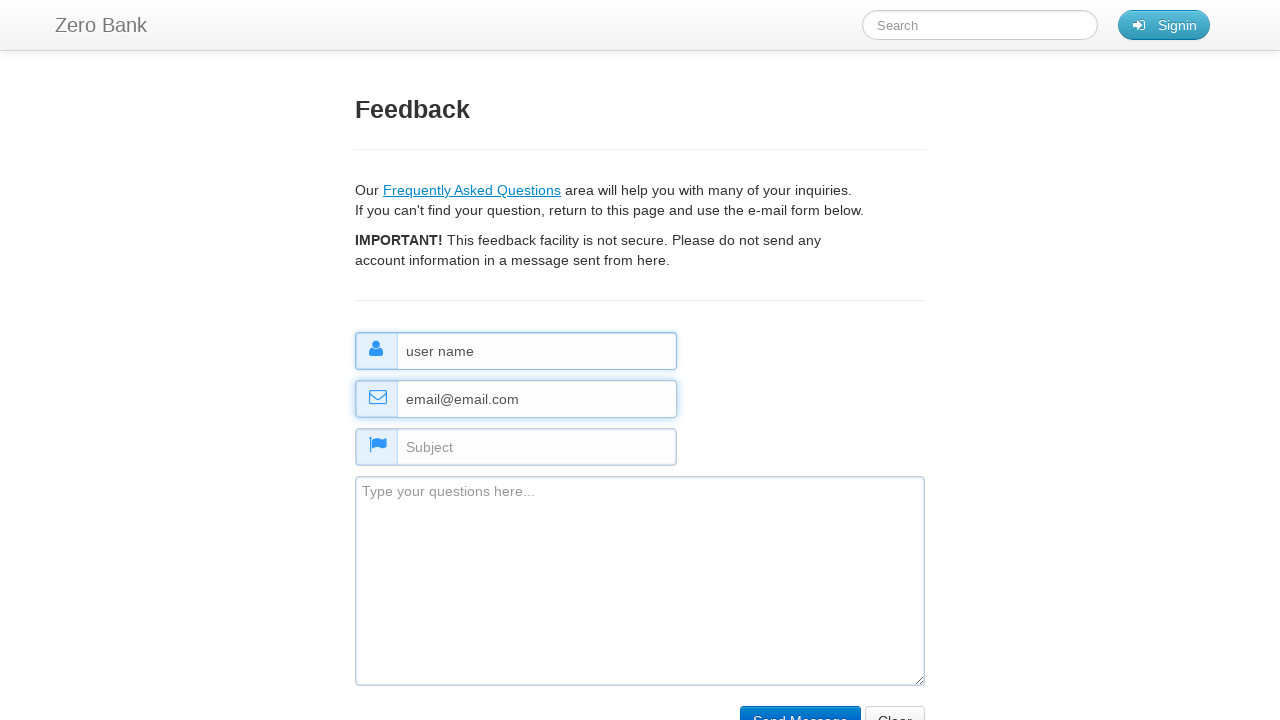

Filled subject field with 'subject text' on #subject
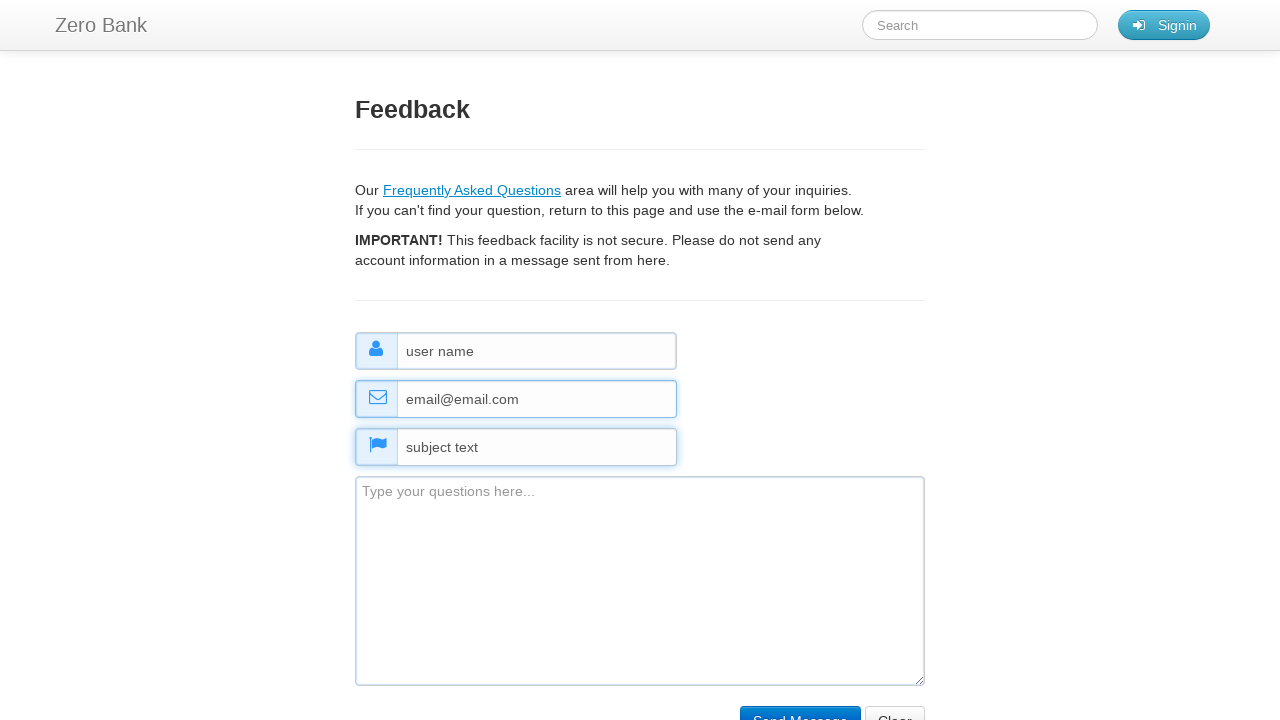

Filled comment field with 'this is the comment text' on #comment
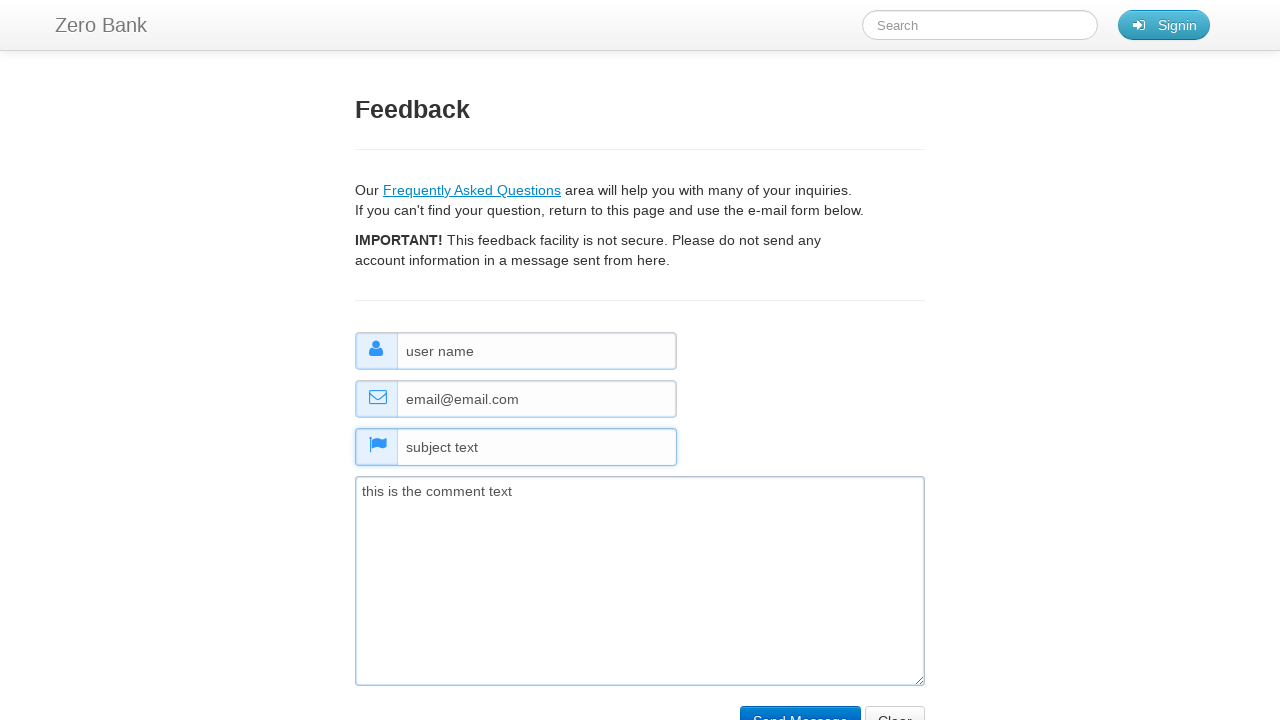

Clicked submit button to submit feedback form at (800, 705) on input[type='submit']
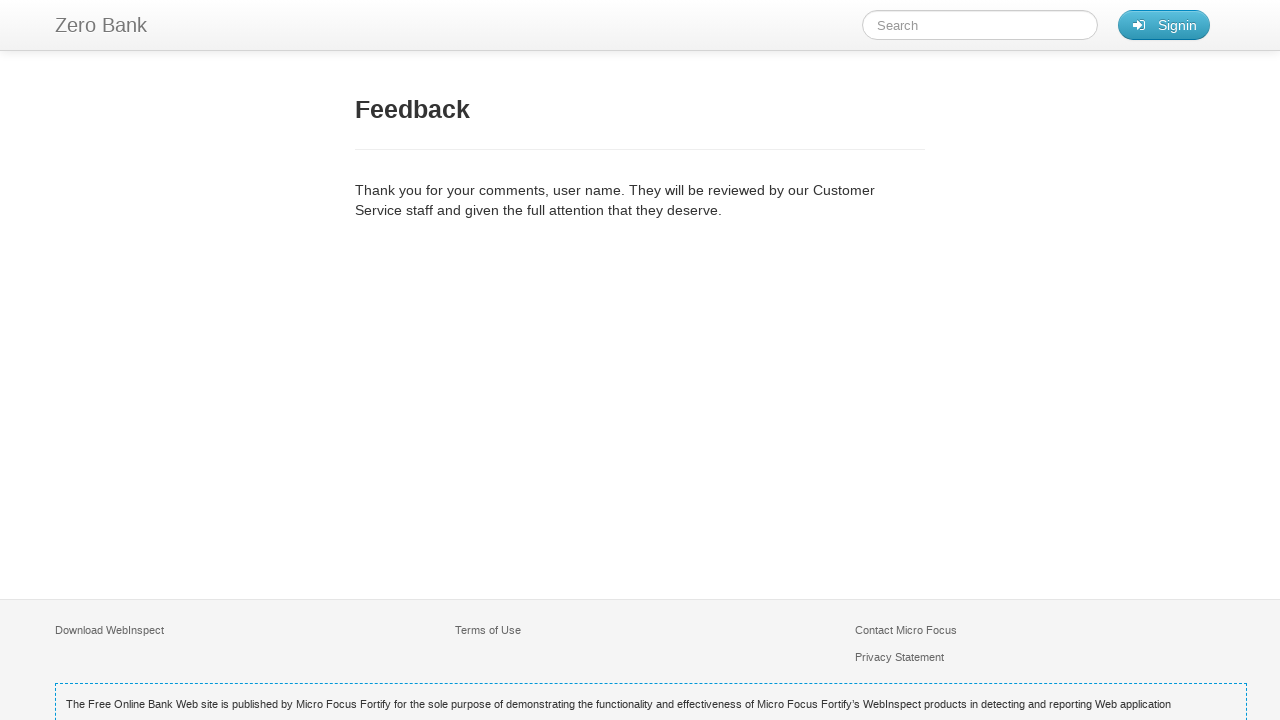

Success page loaded with feedback title displayed
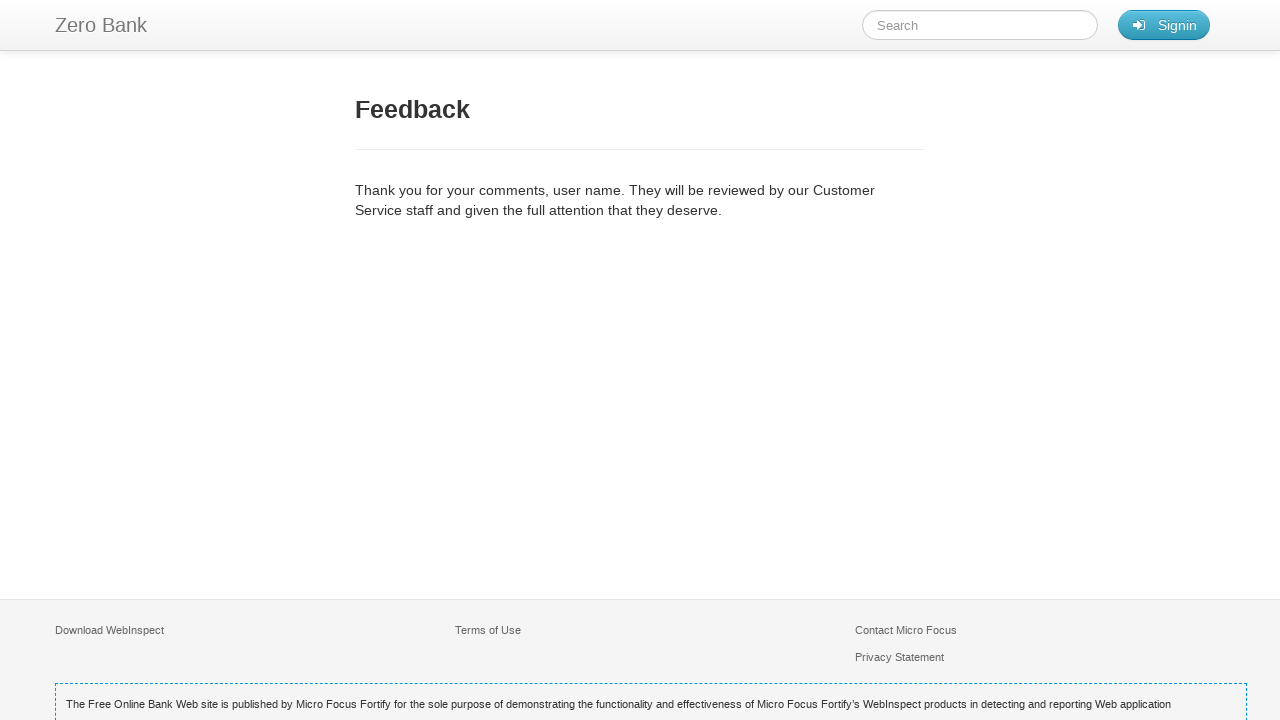

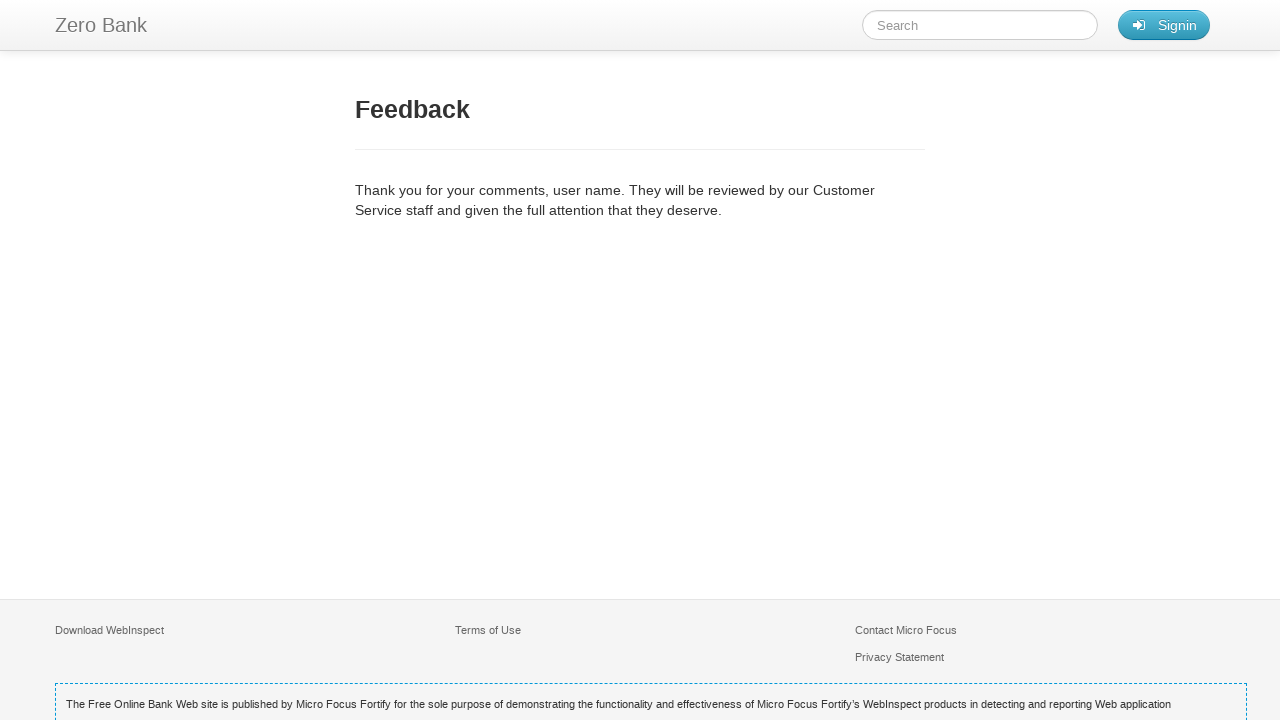